Tests checkbox functionality by checking multiple hobby checkboxes (Sports, Reading, Music), then verifying they are checked, and finally unchecking them.

Starting URL: https://demoqa.com/automation-practice-form/

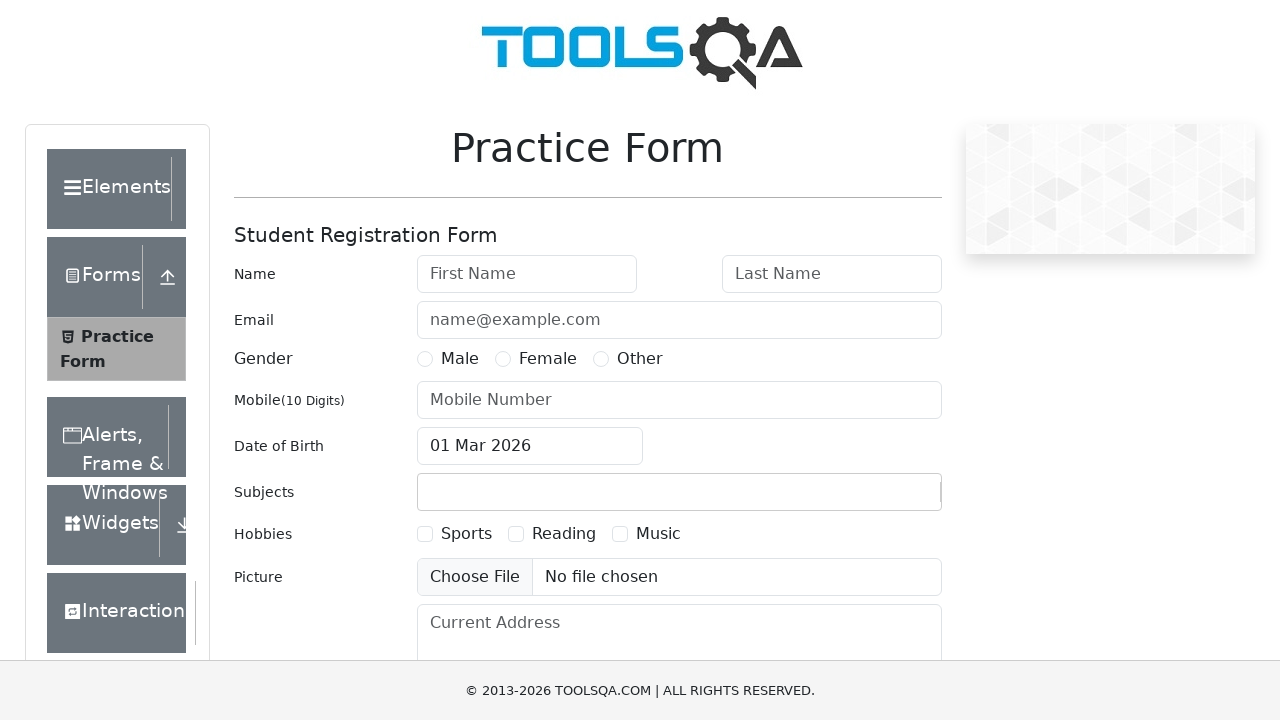

Checked 'Sports' hobby checkbox at (466, 534) on internal:text="Sports"i
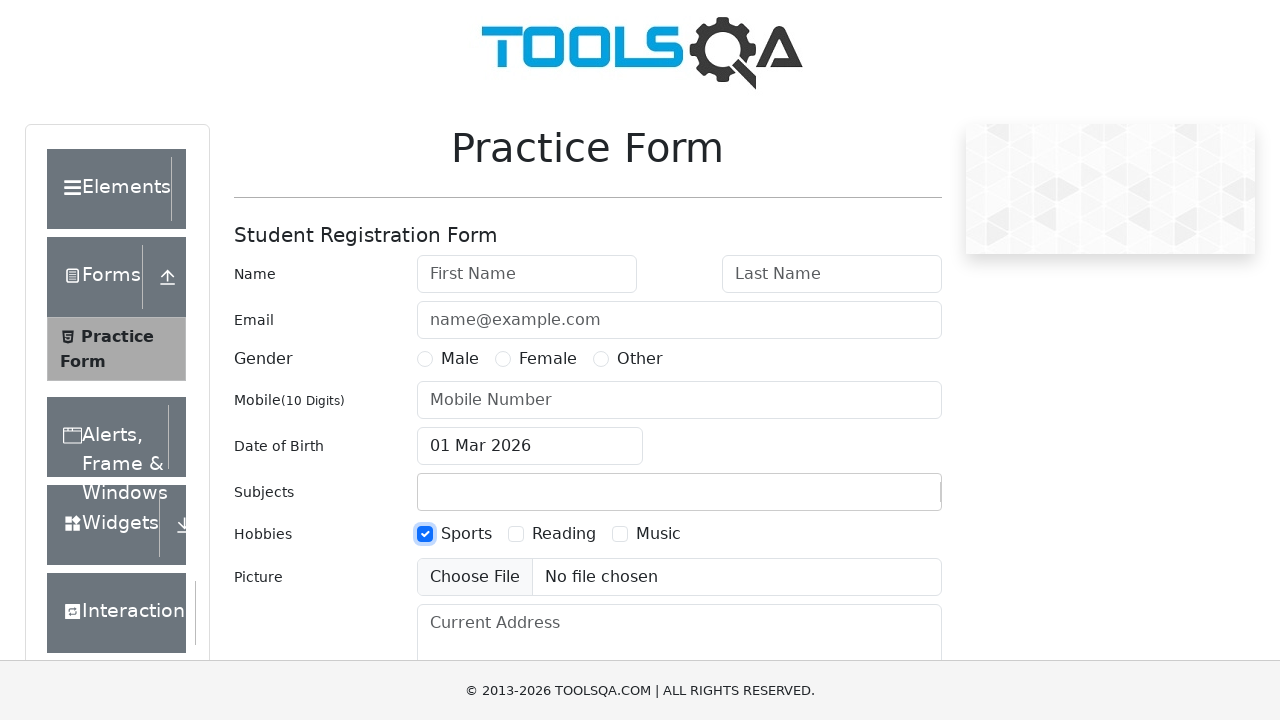

Checked 'Reading' hobby checkbox at (564, 534) on internal:text="Reading"i
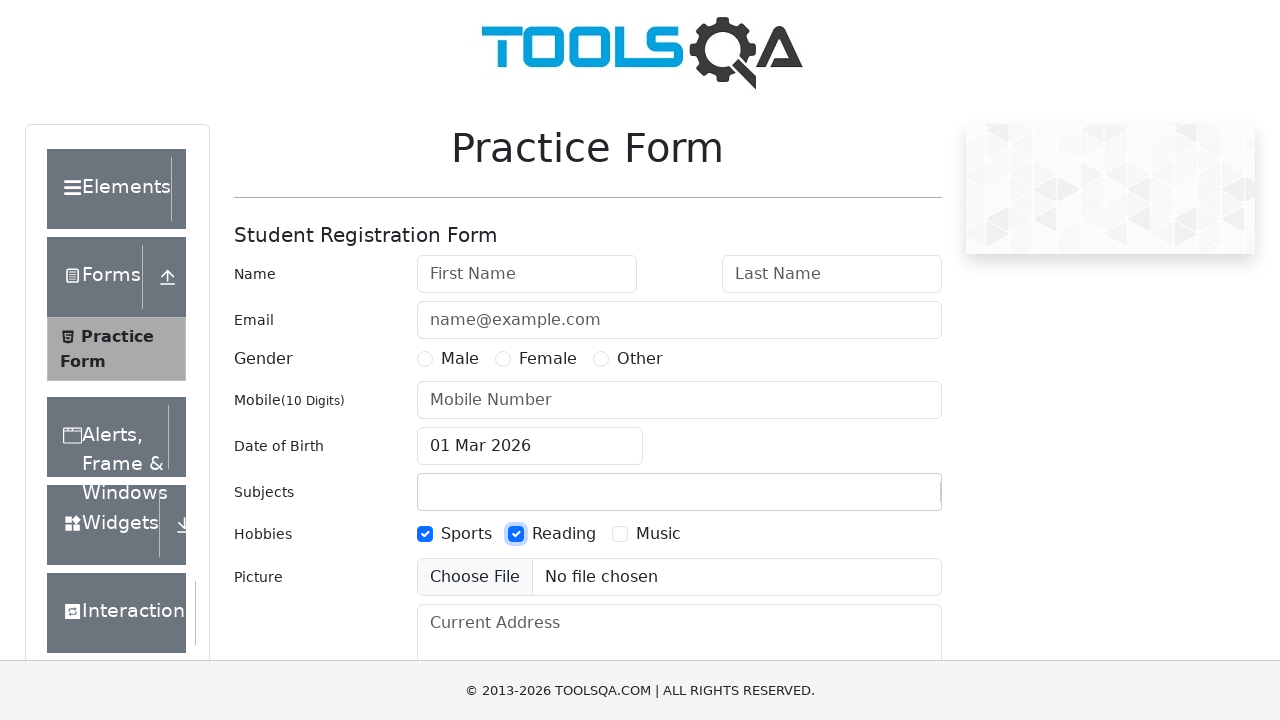

Checked 'Music' hobby checkbox at (658, 534) on internal:text="Music"i
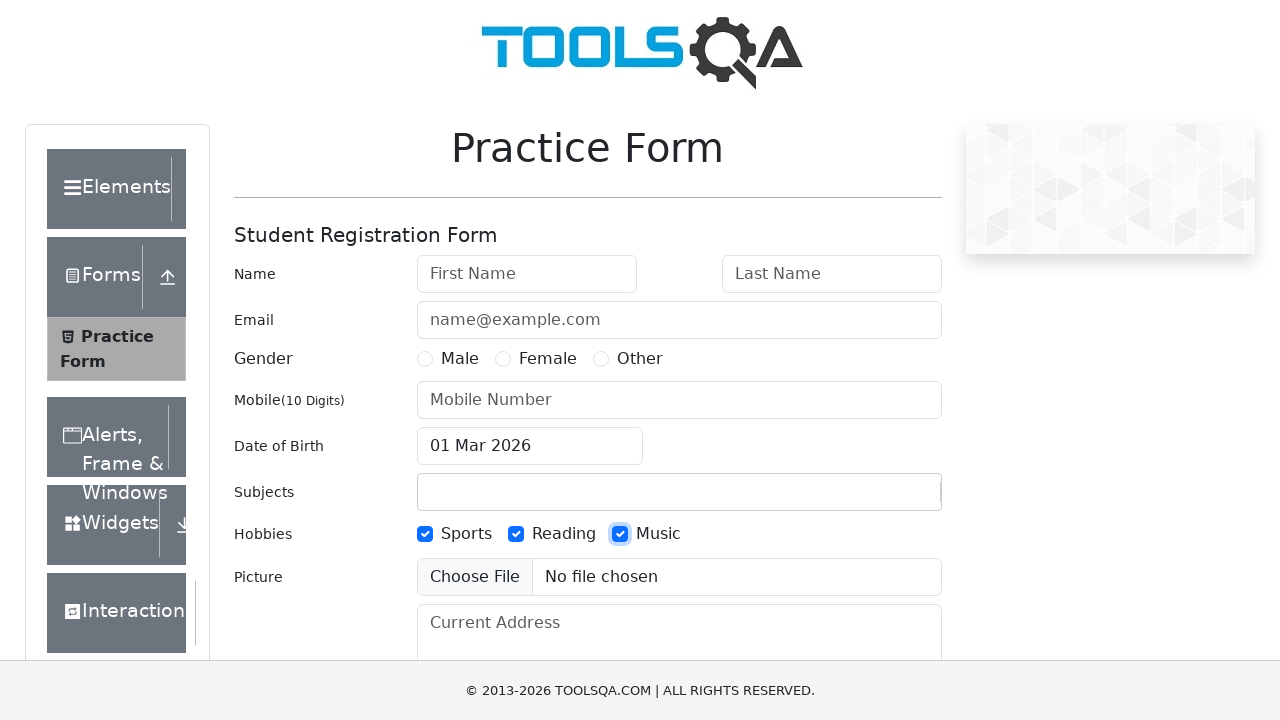

Verified 'Sports' checkbox is checked
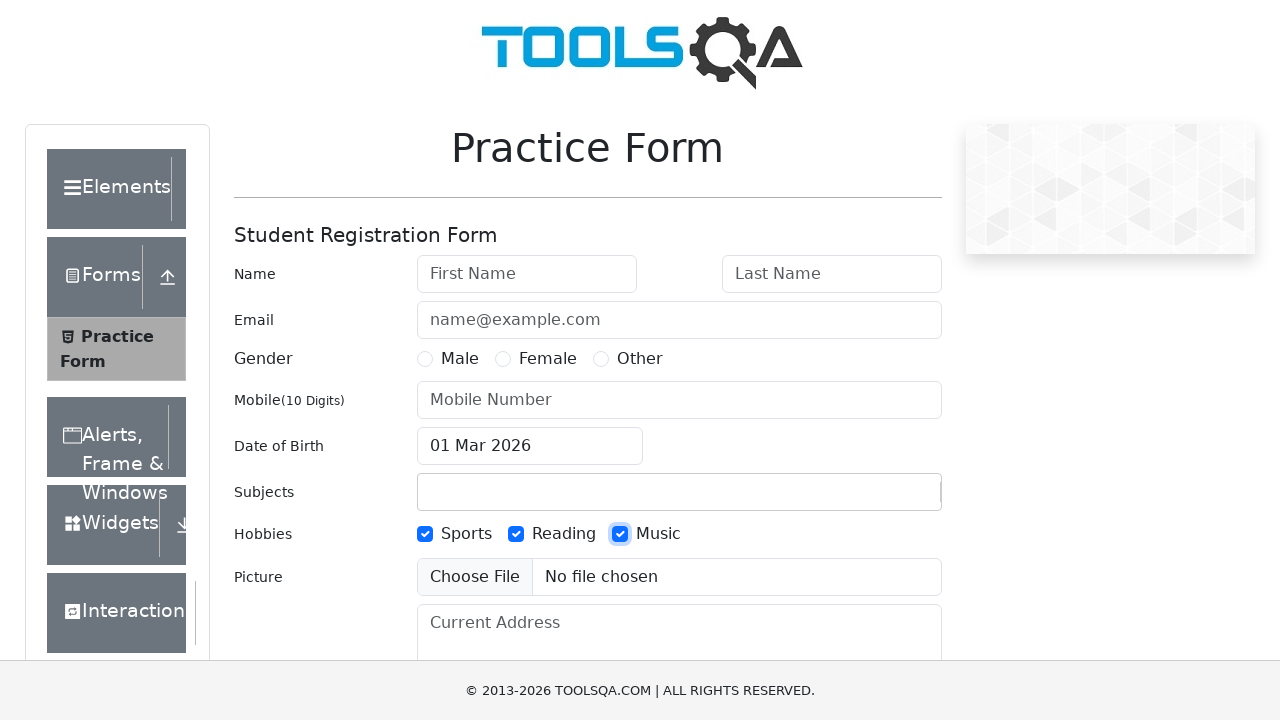

Unchecked 'Sports' hobby checkbox at (466, 534) on internal:text="Sports"i
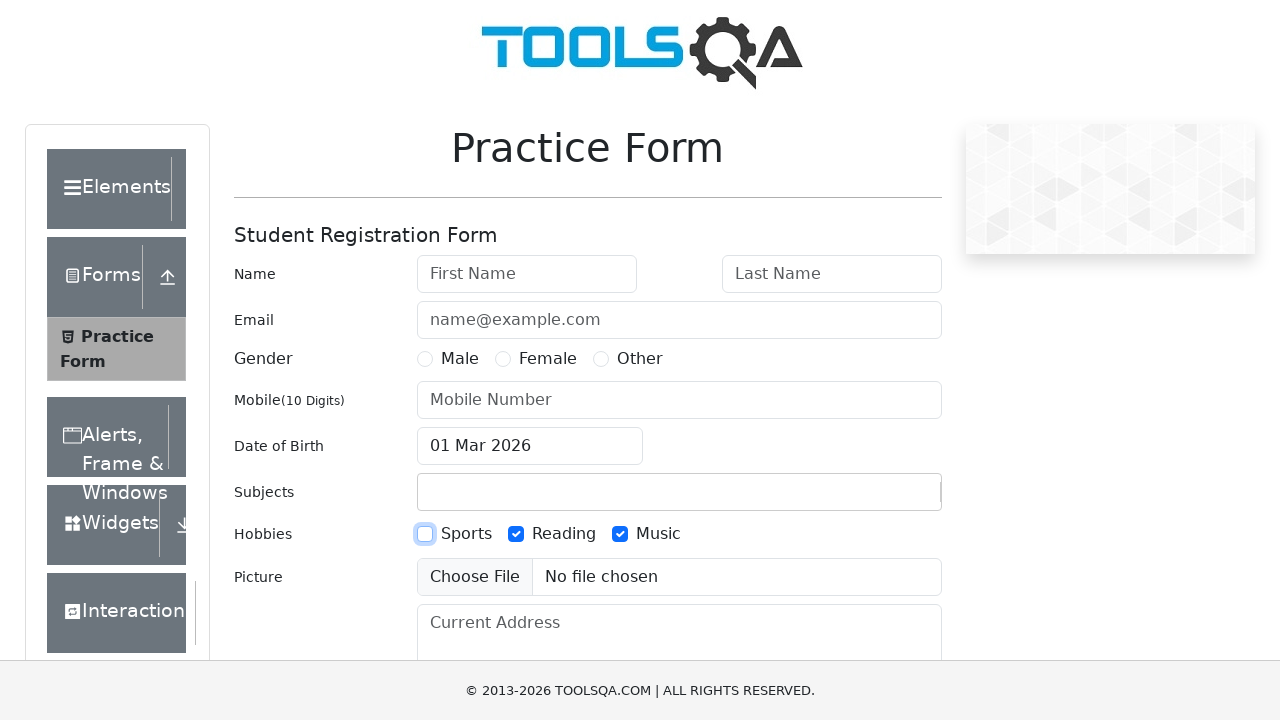

Verified 'Reading' checkbox is checked
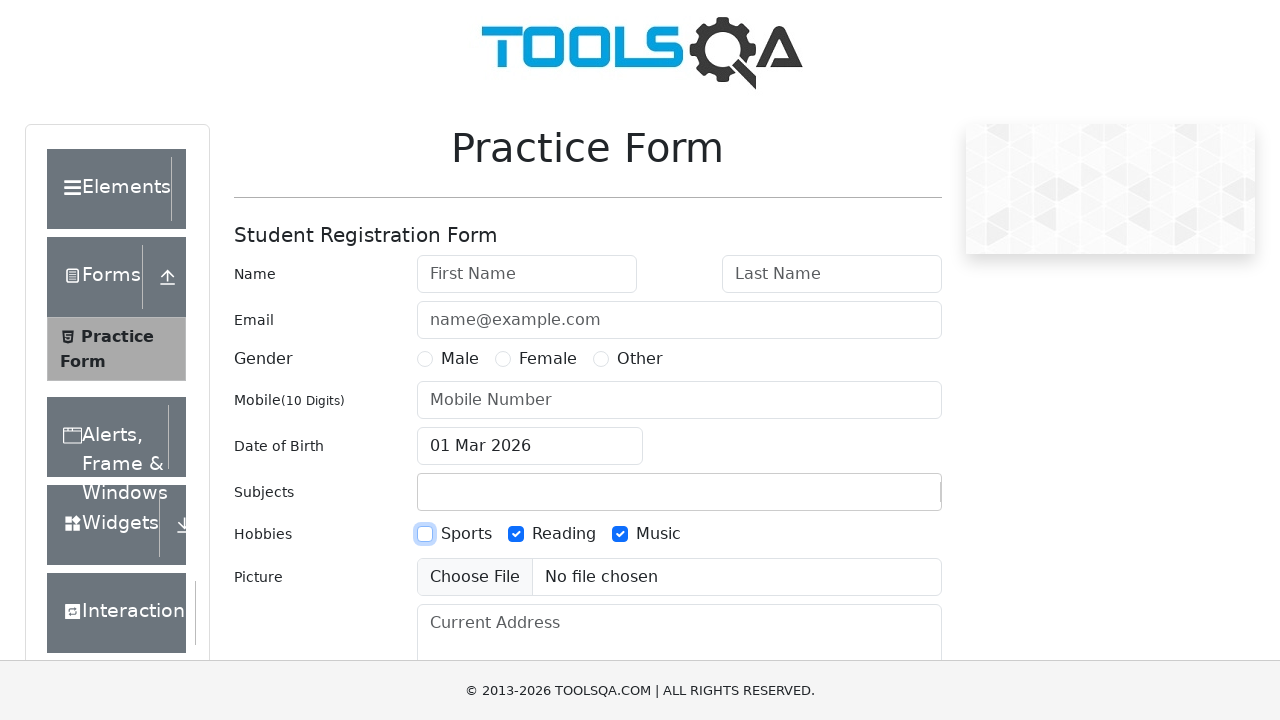

Unchecked 'Reading' hobby checkbox at (564, 534) on internal:text="Reading"i
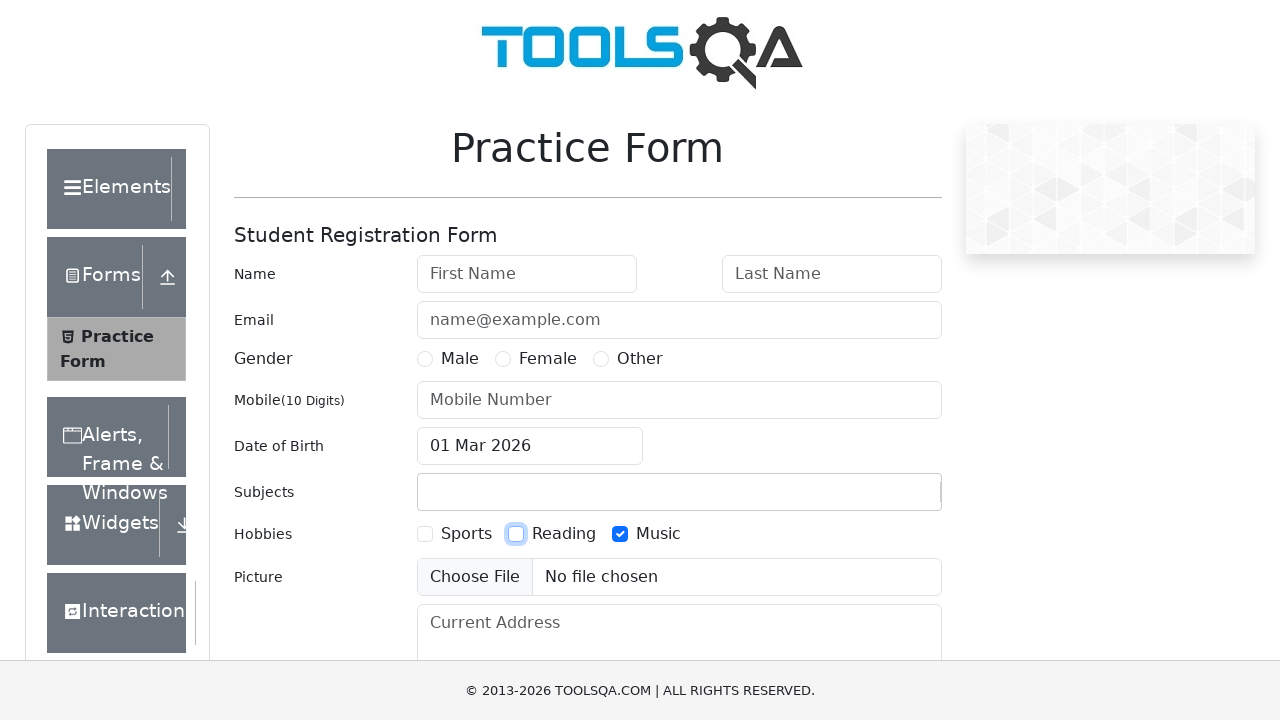

Verified 'Music' checkbox is checked
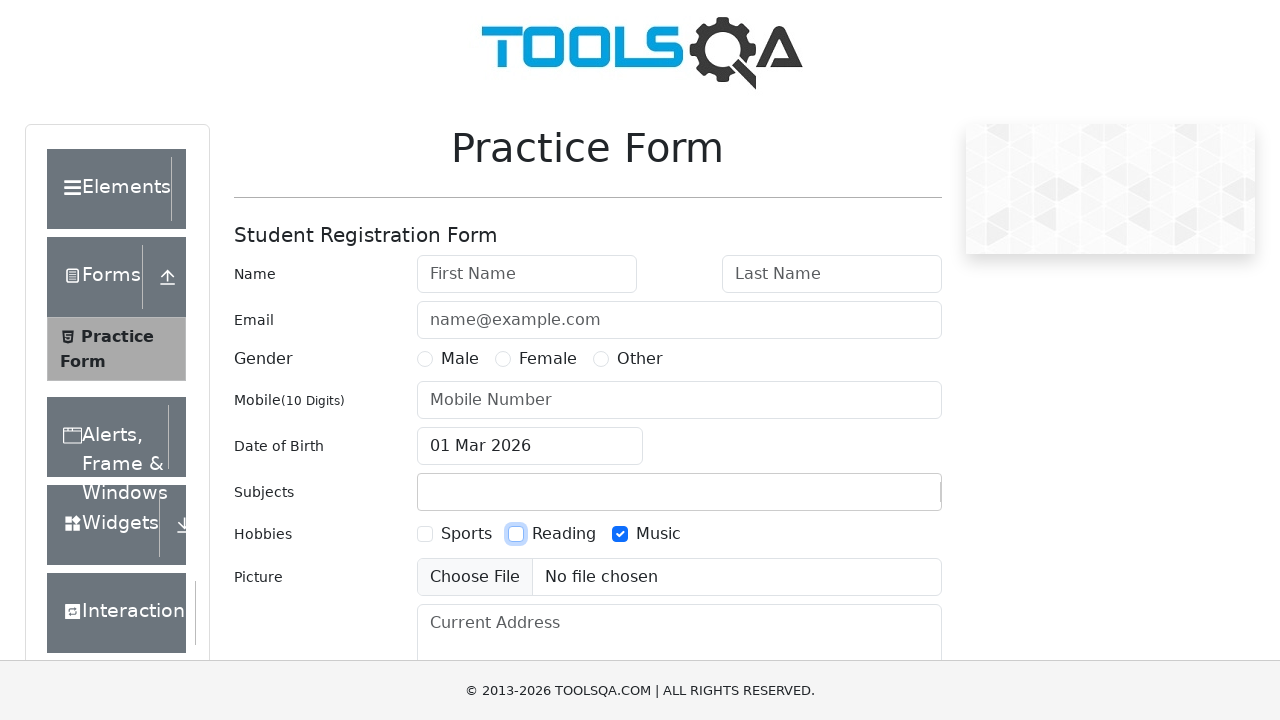

Unchecked 'Music' hobby checkbox at (658, 534) on internal:text="Music"i
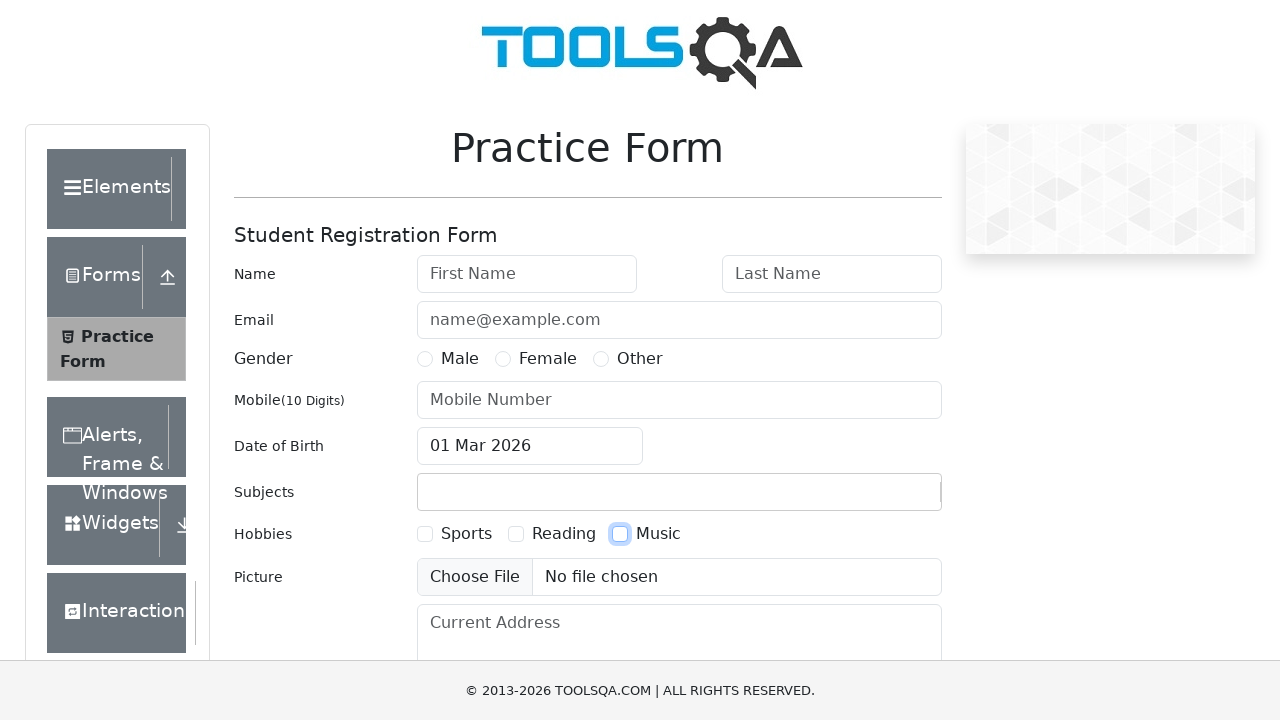

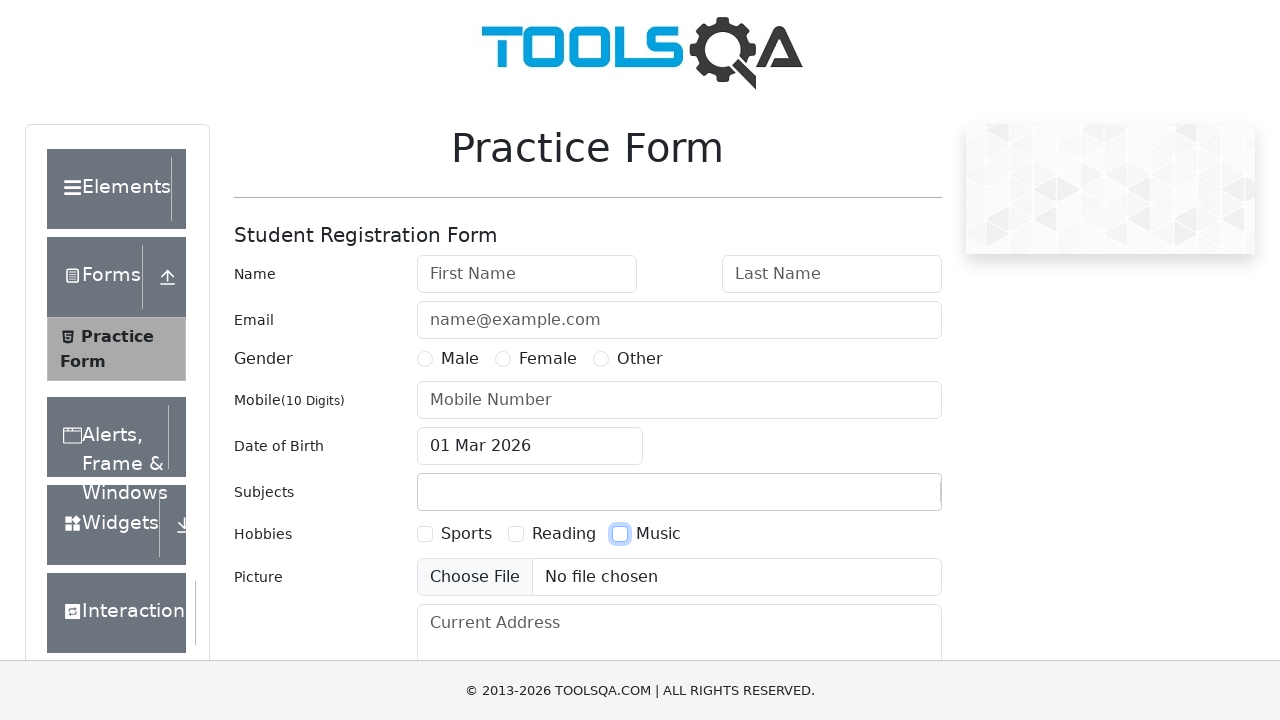